Tests a web form by entering text into a text box, submitting the form, and verifying the success message is displayed.

Starting URL: https://www.selenium.dev/selenium/web/web-form.html

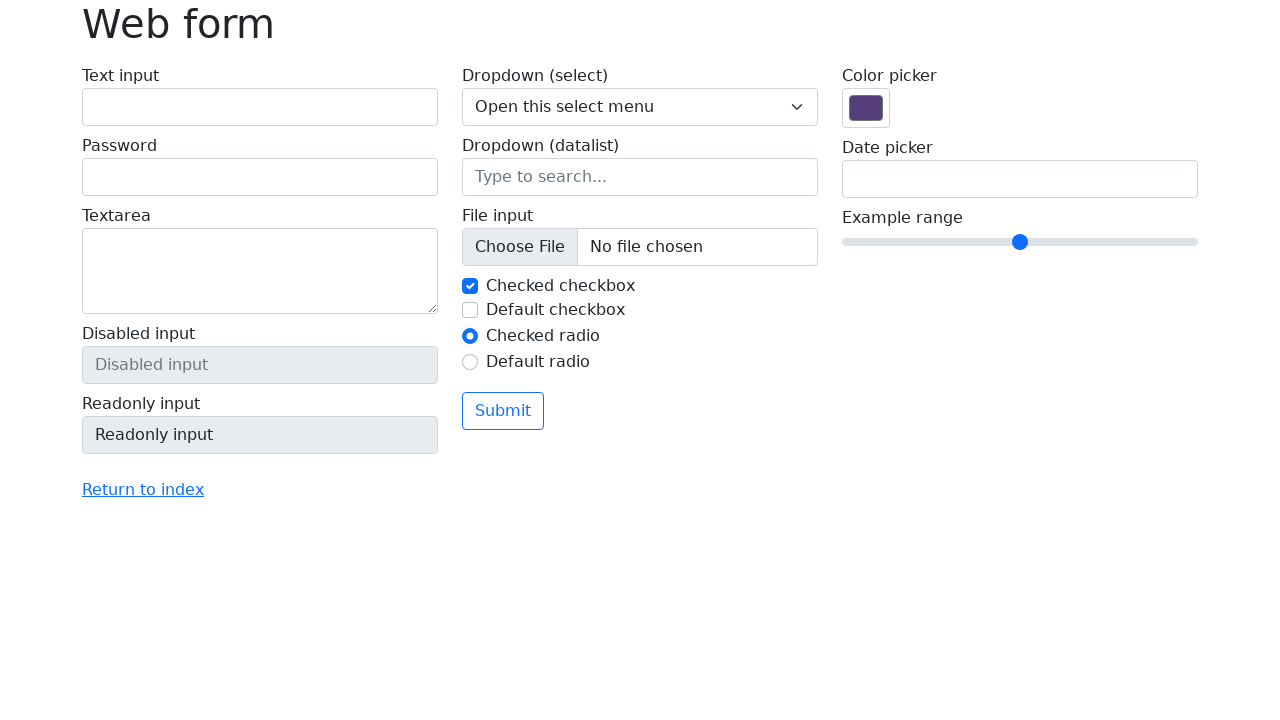

Verified page title is 'Web form'
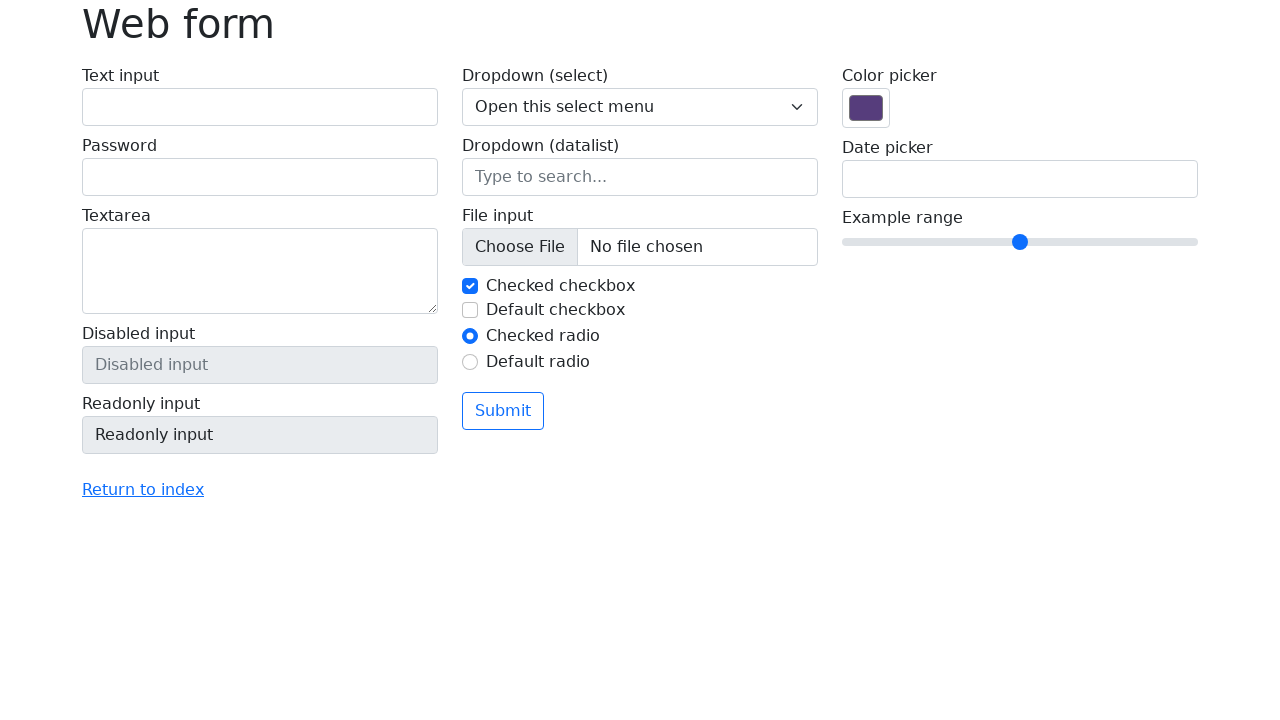

Filled text input with 'Selenium' on input[name='my-text']
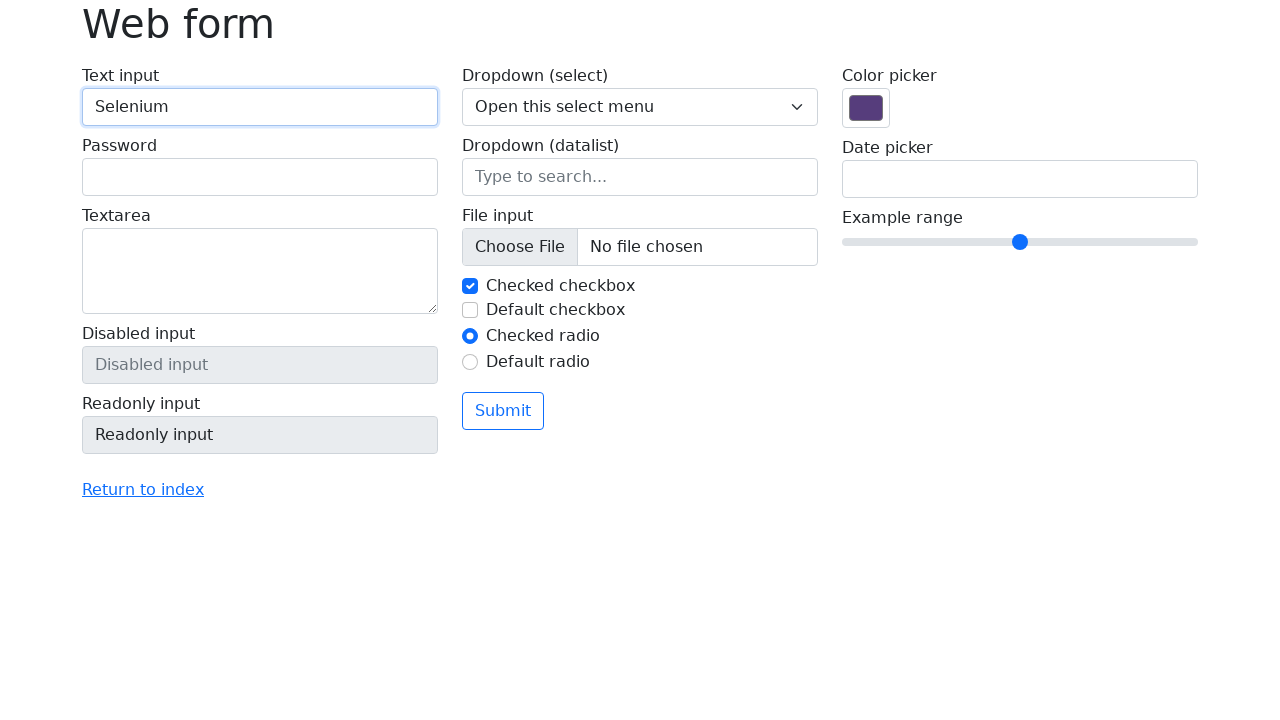

Clicked submit button at (503, 411) on button
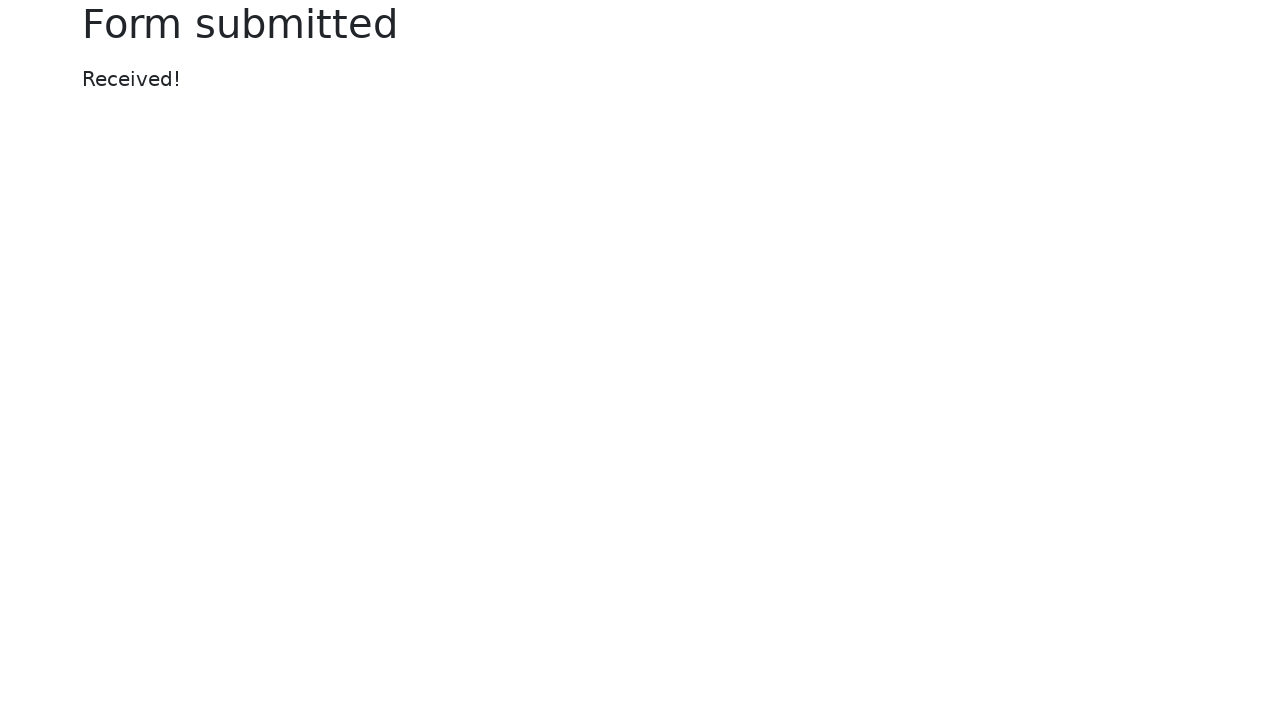

Success message element loaded
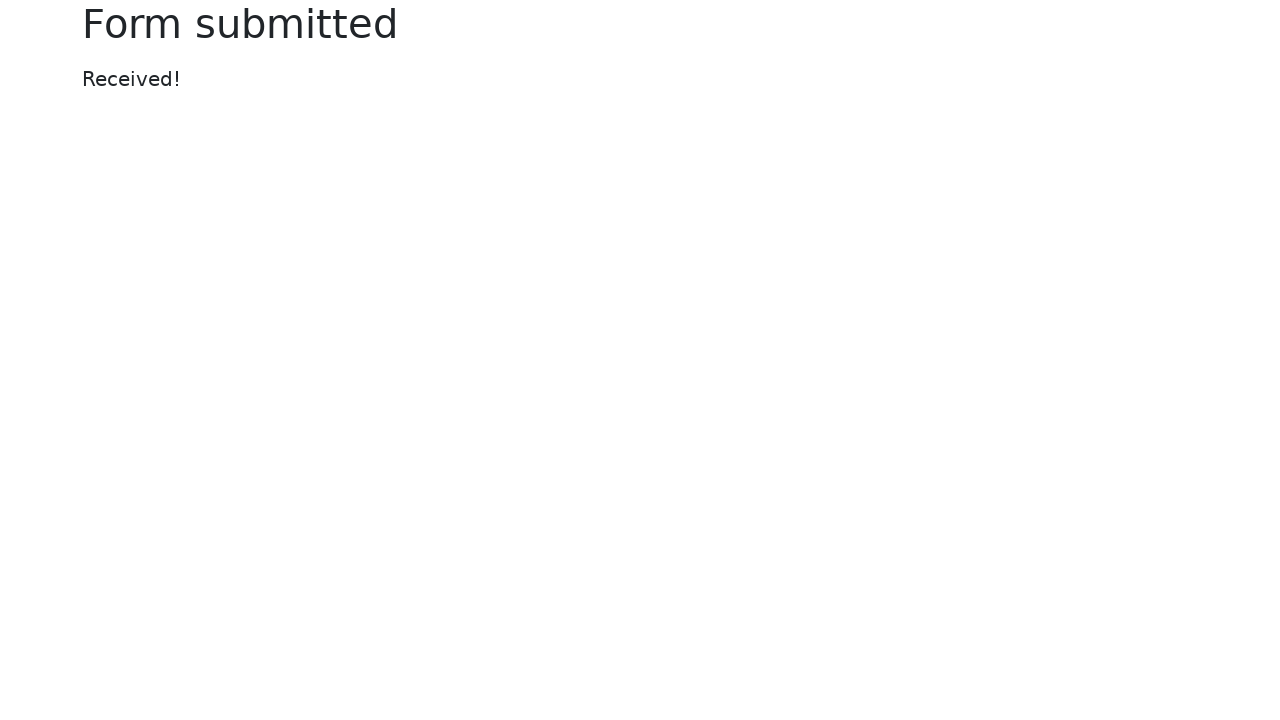

Verified success message displays 'Received!'
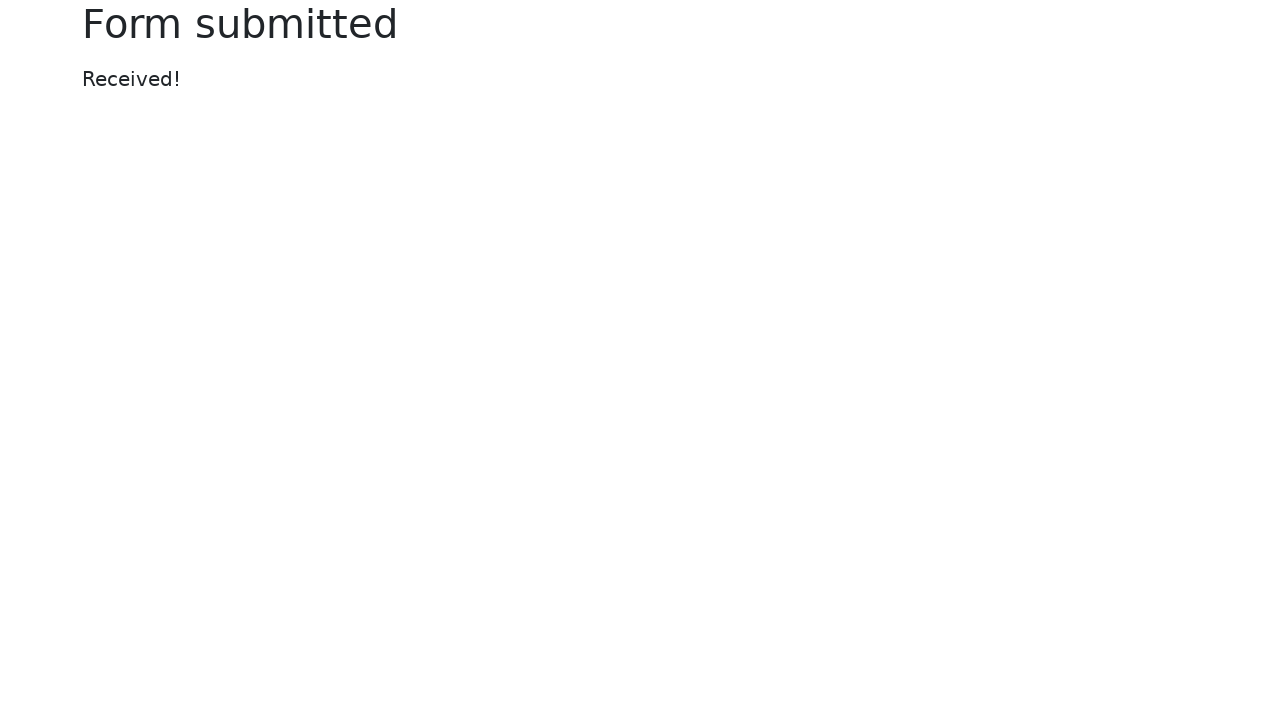

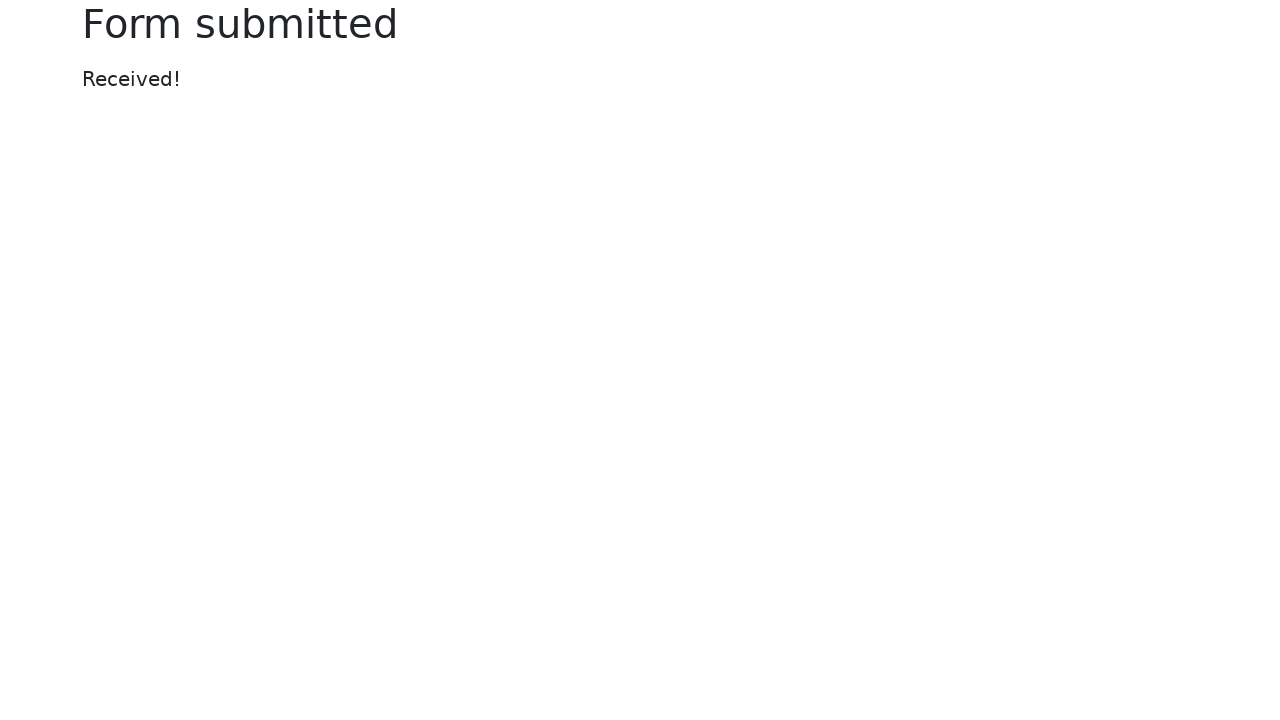